Tests window handle functionality by navigating to a page, scrolling to a link that opens a popup window, clicking it, and handling multiple browser windows/tabs.

Starting URL: http://omayo.blogspot.com/

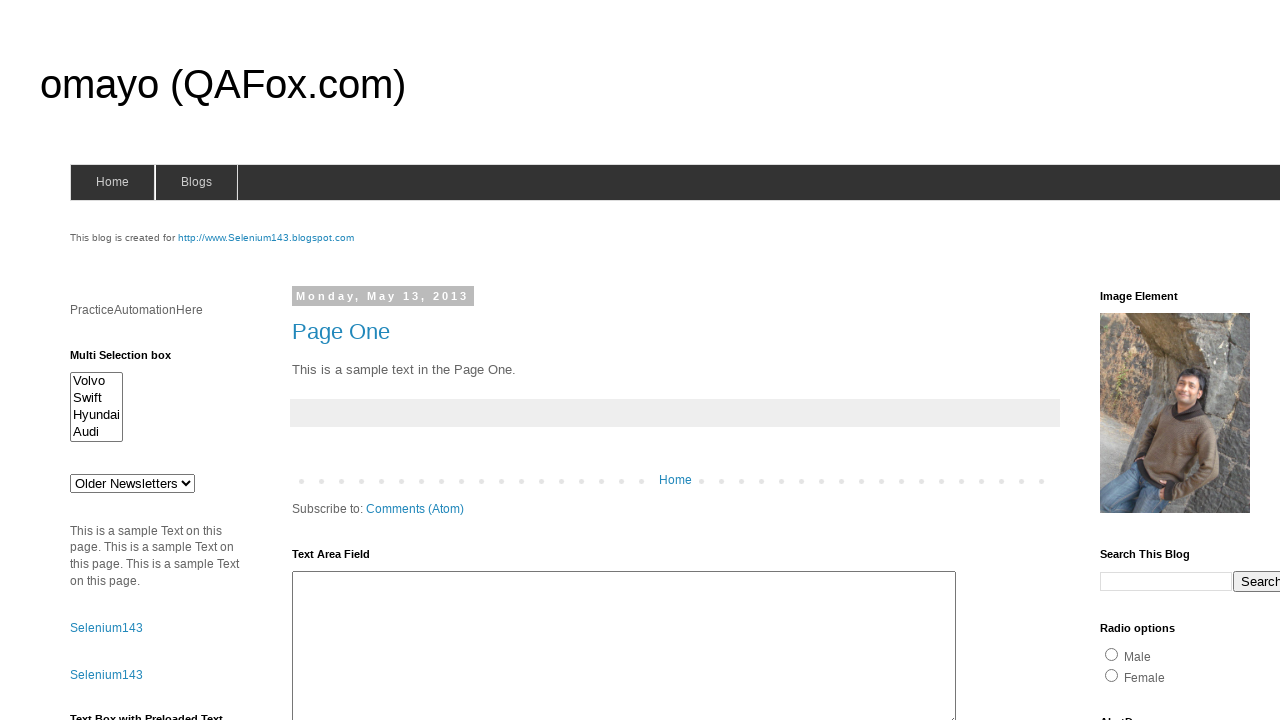

Waited for page to load (domcontentloaded)
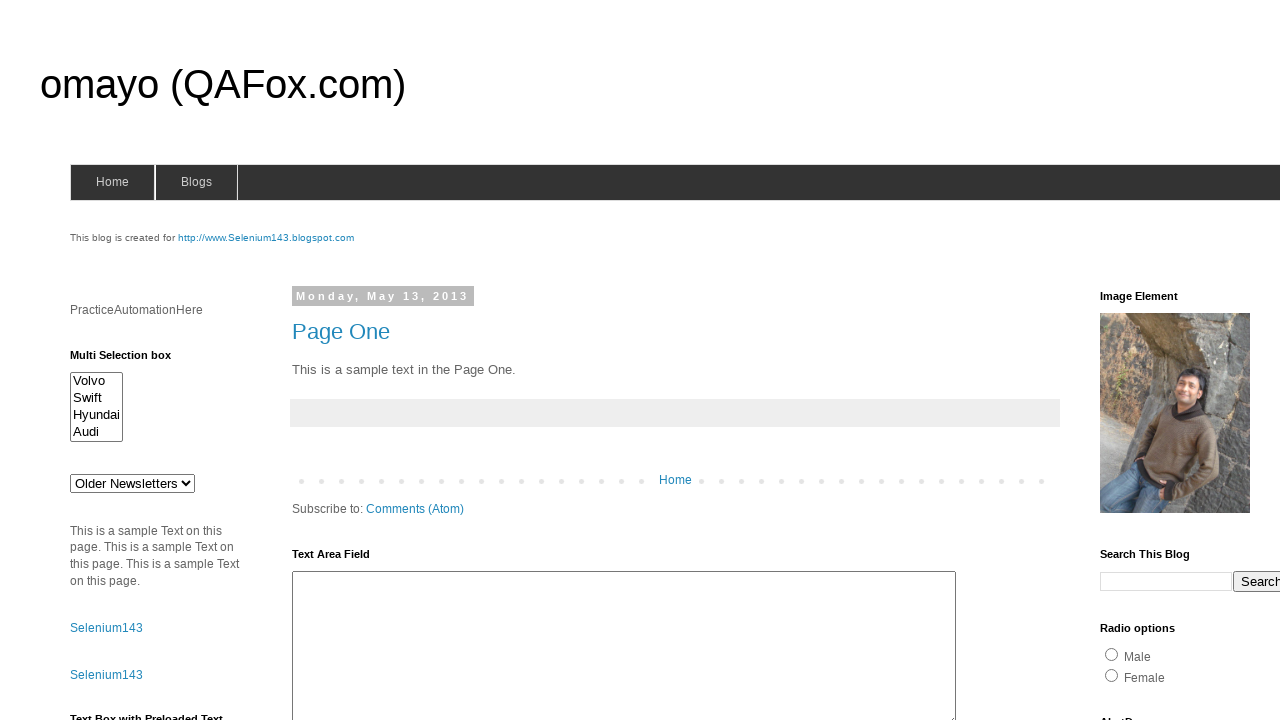

Located the 'Open a popup window' link
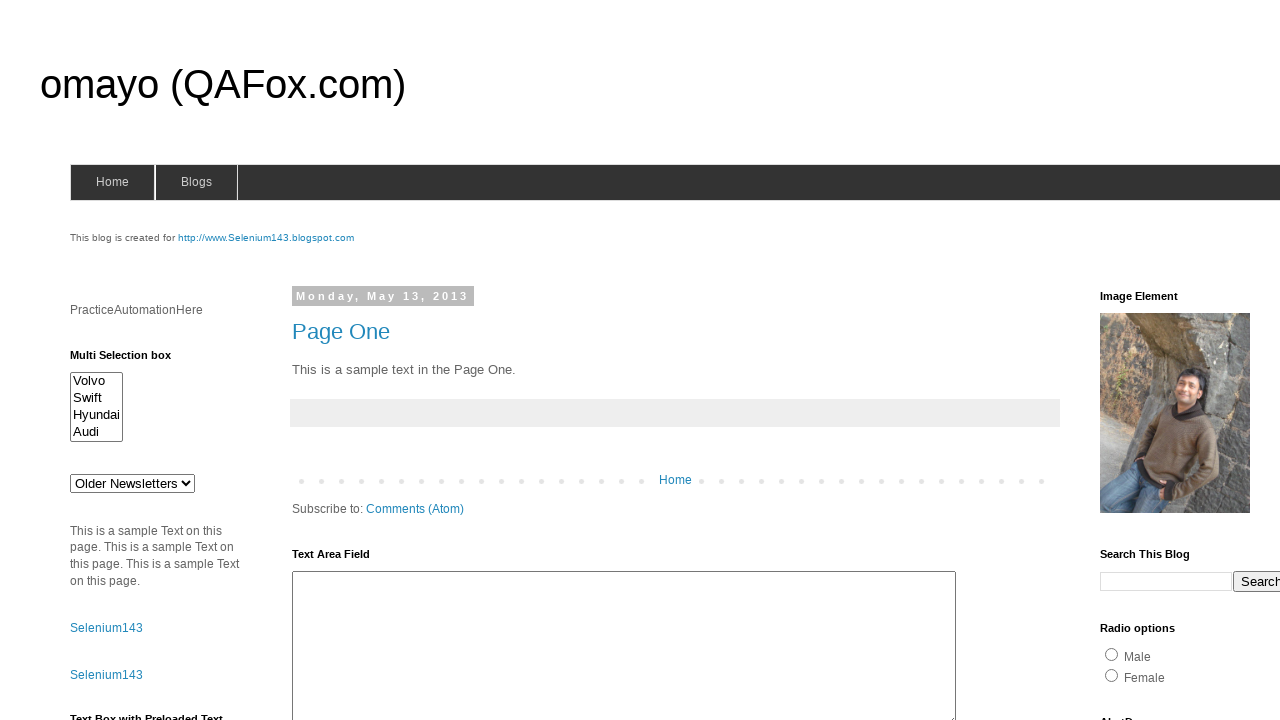

Scrolled the popup link into view
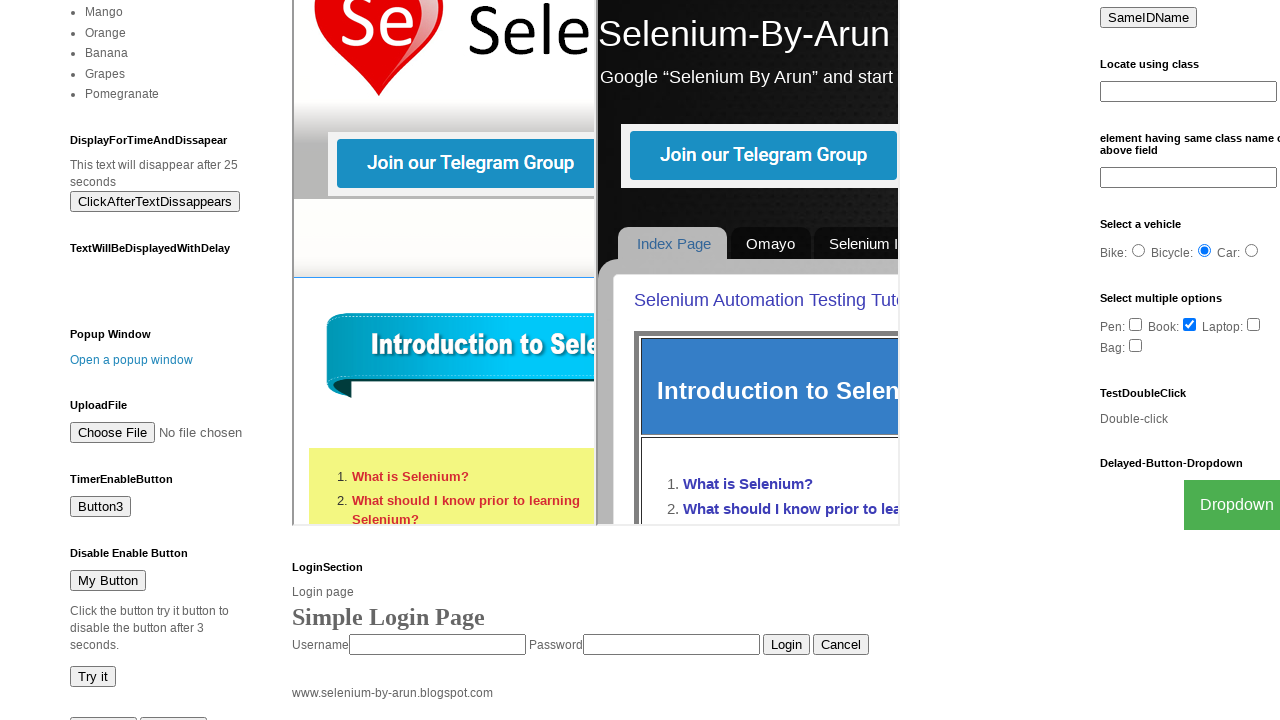

Waited 2 seconds after scrolling
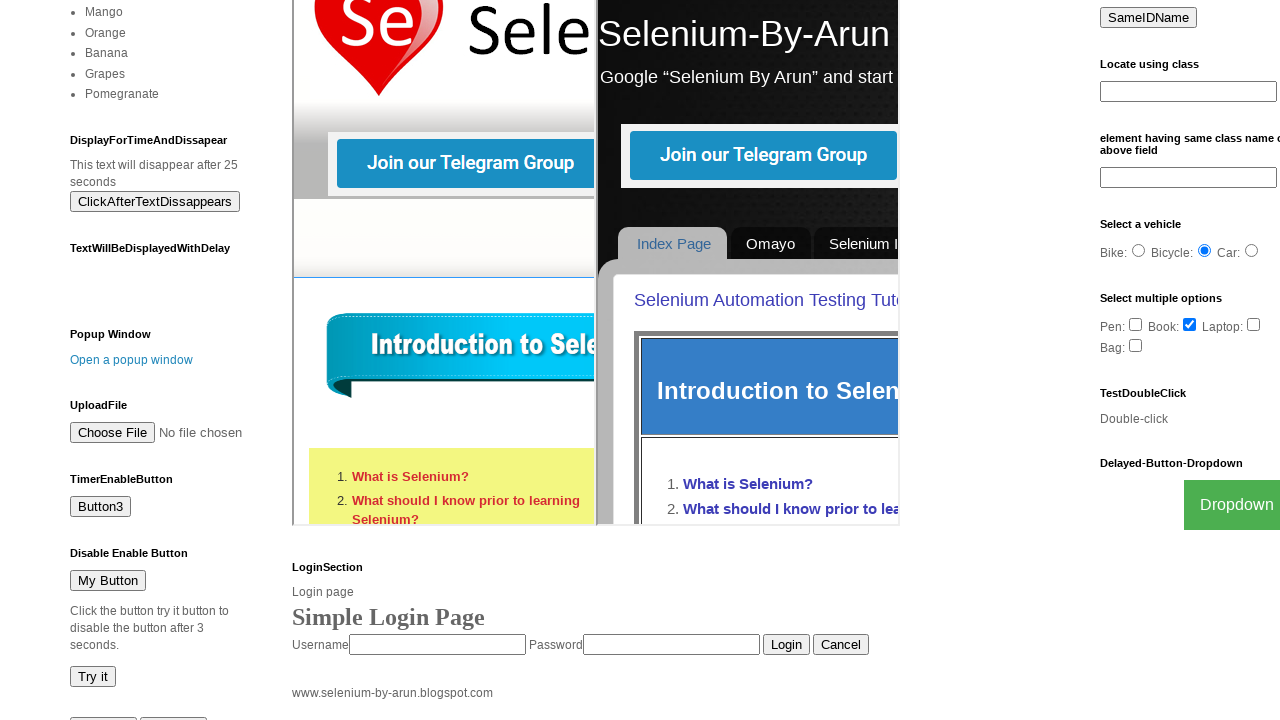

Stored parent page reference
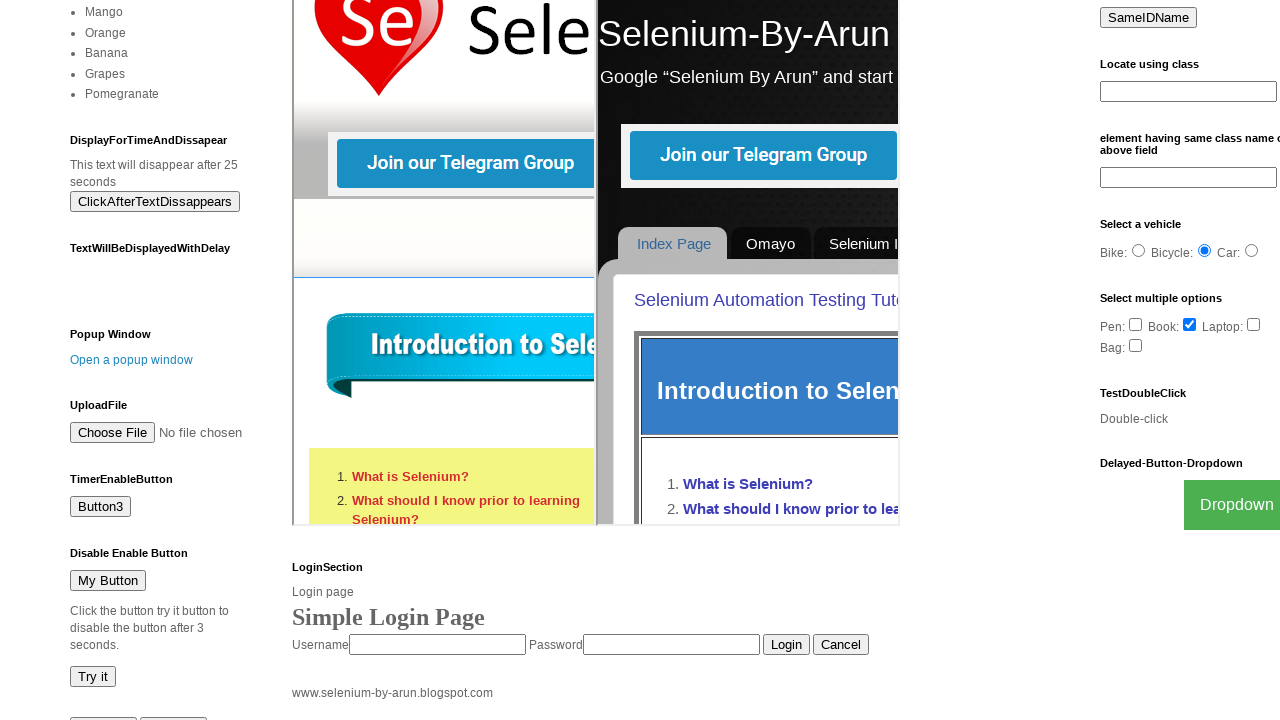

Clicked the popup link to open new window at (132, 360) on text=Open a popup window
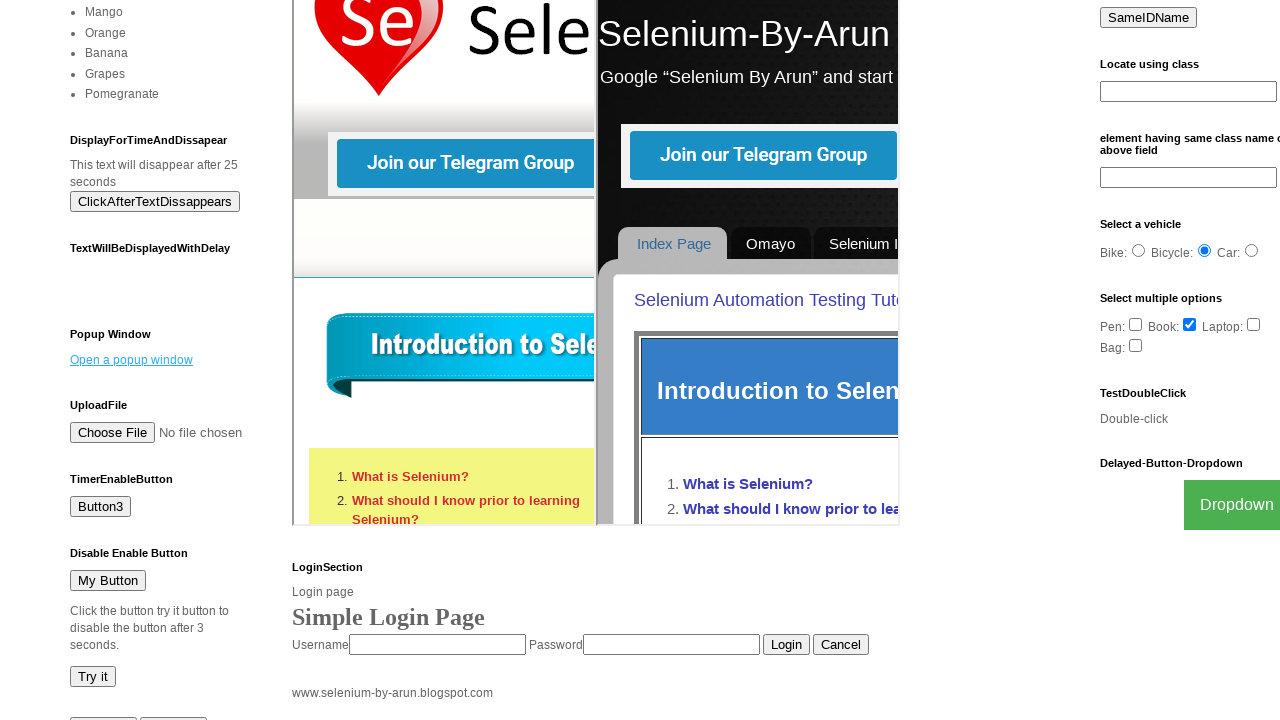

Captured the new popup page object
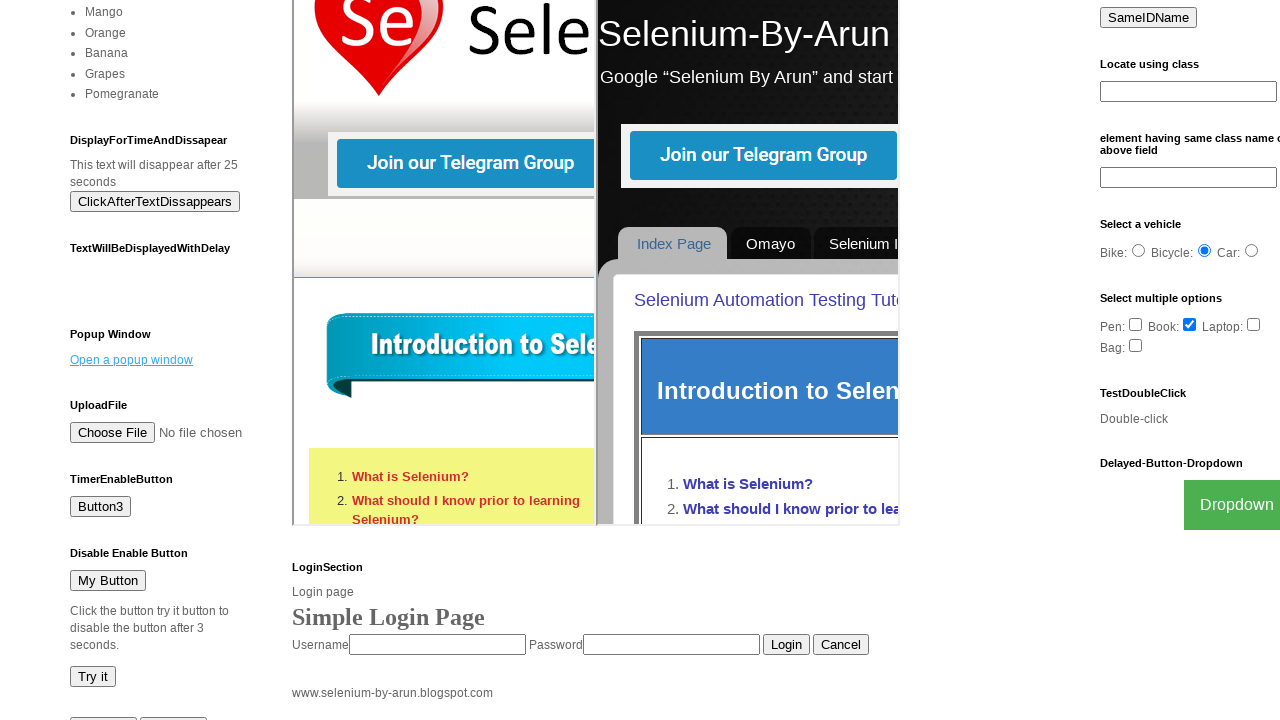

Waited for popup page to load (domcontentloaded)
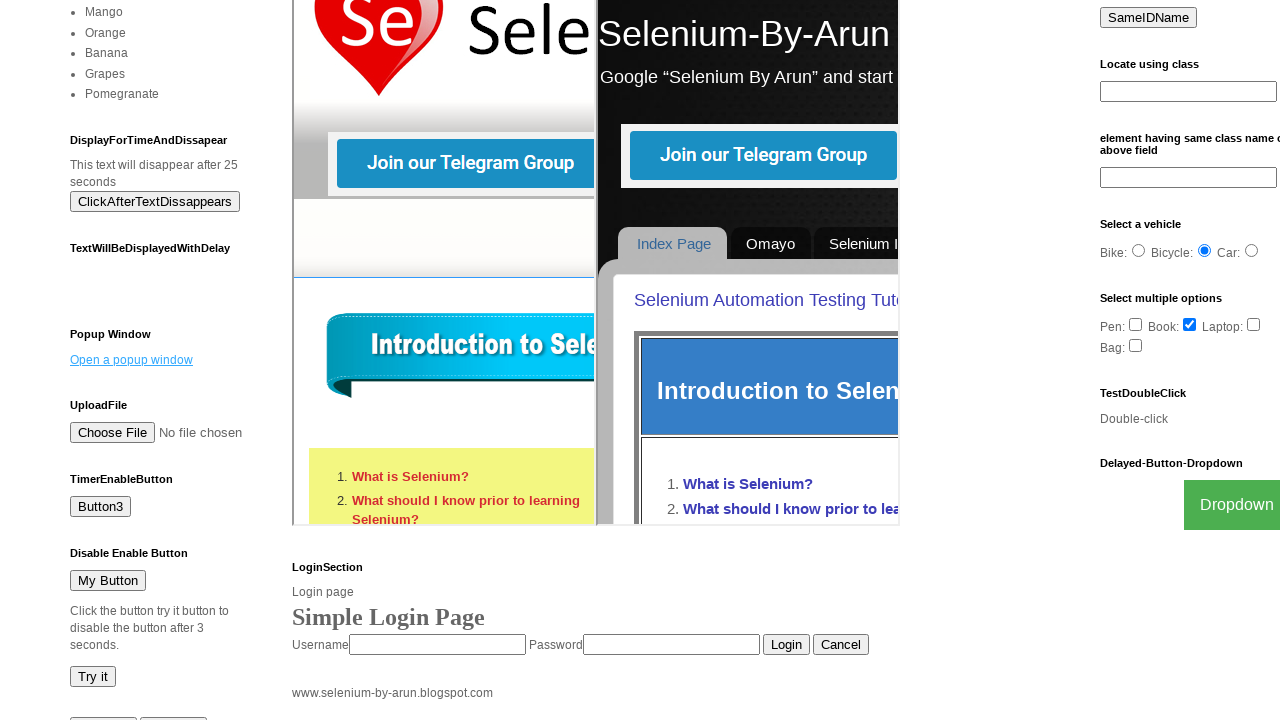

Retrieved all open pages/tabs from context
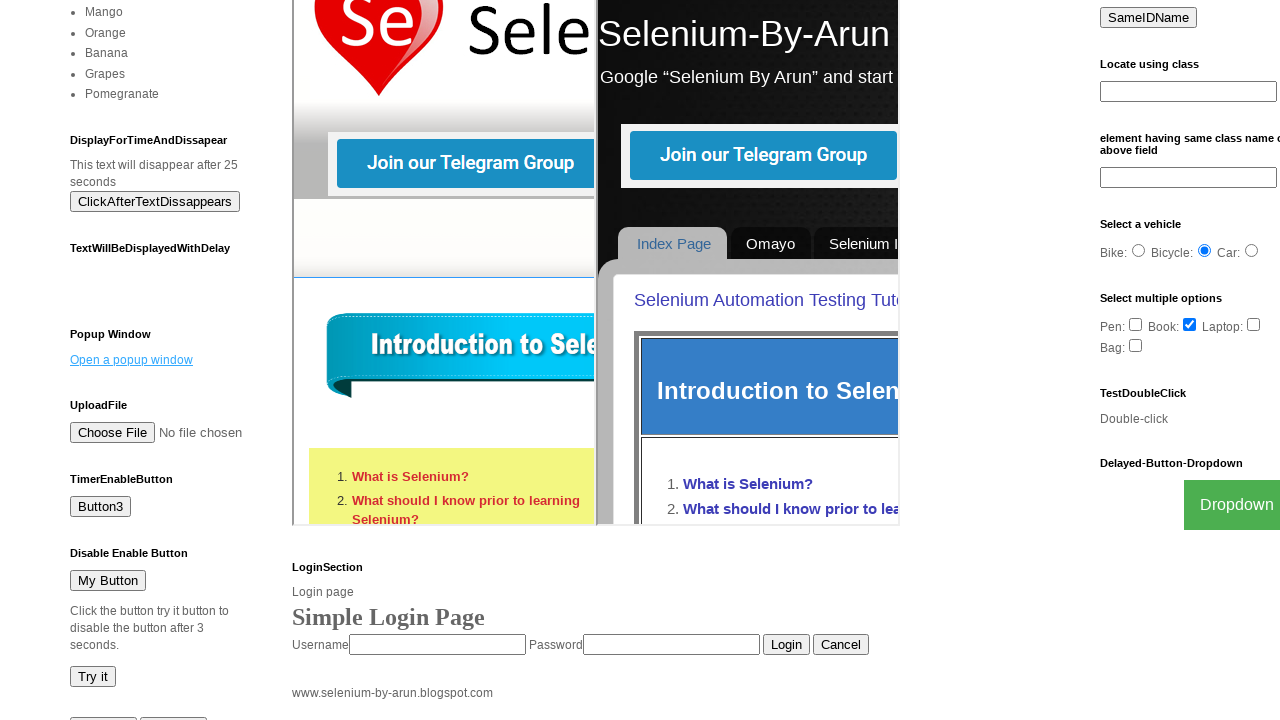

Printed total window count: 2
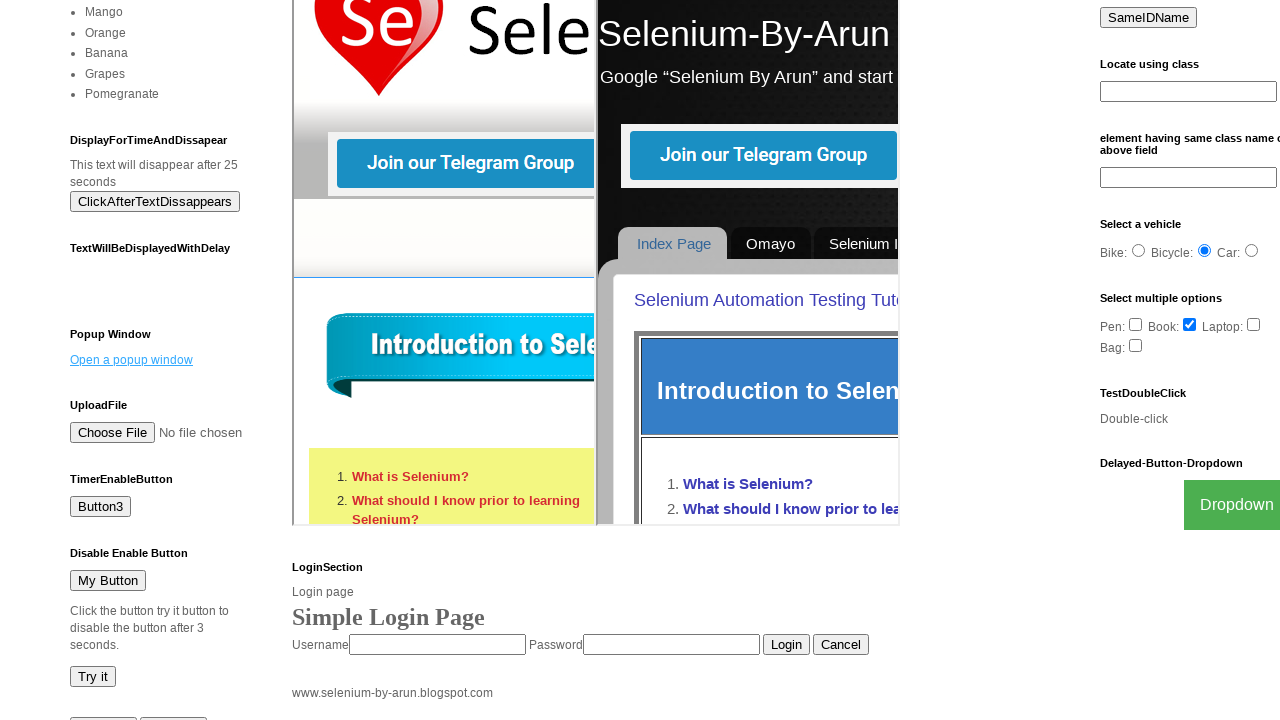

Printed URL information for all open pages
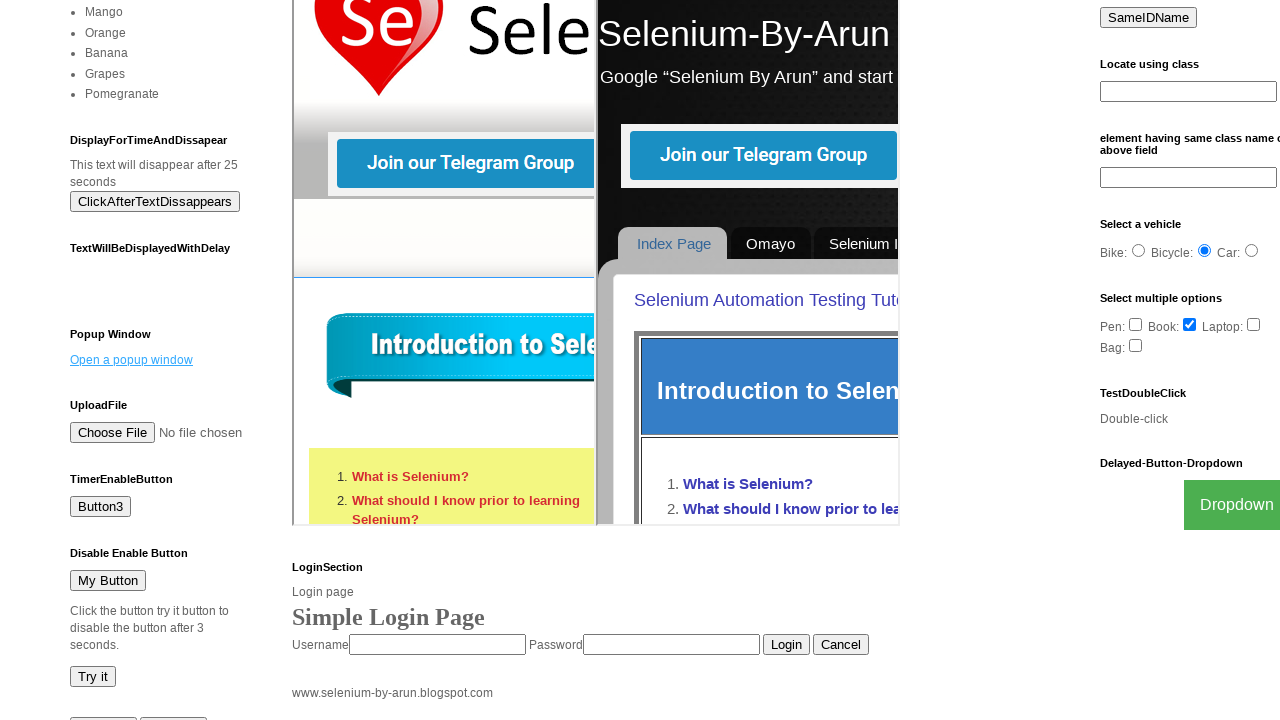

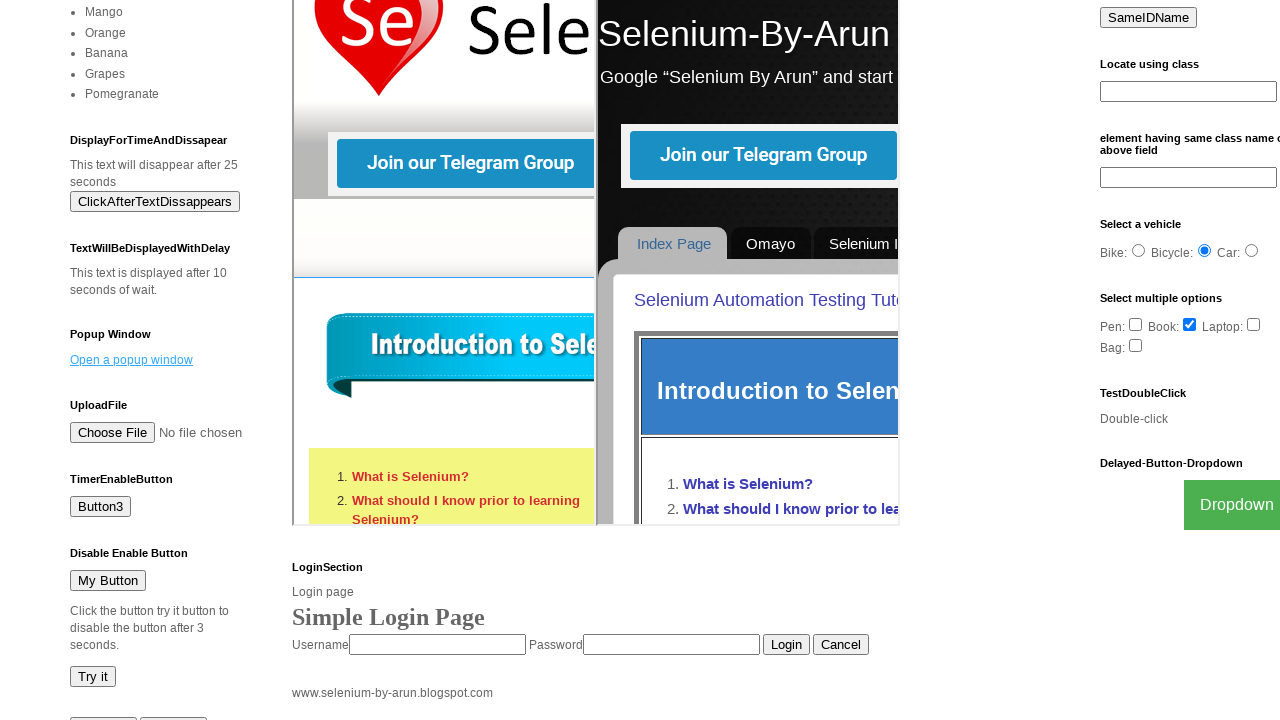